Tests opening a new window, switching to it, clicking a menu item, and switching back

Starting URL: https://codenboxautomationlab.com/practice/

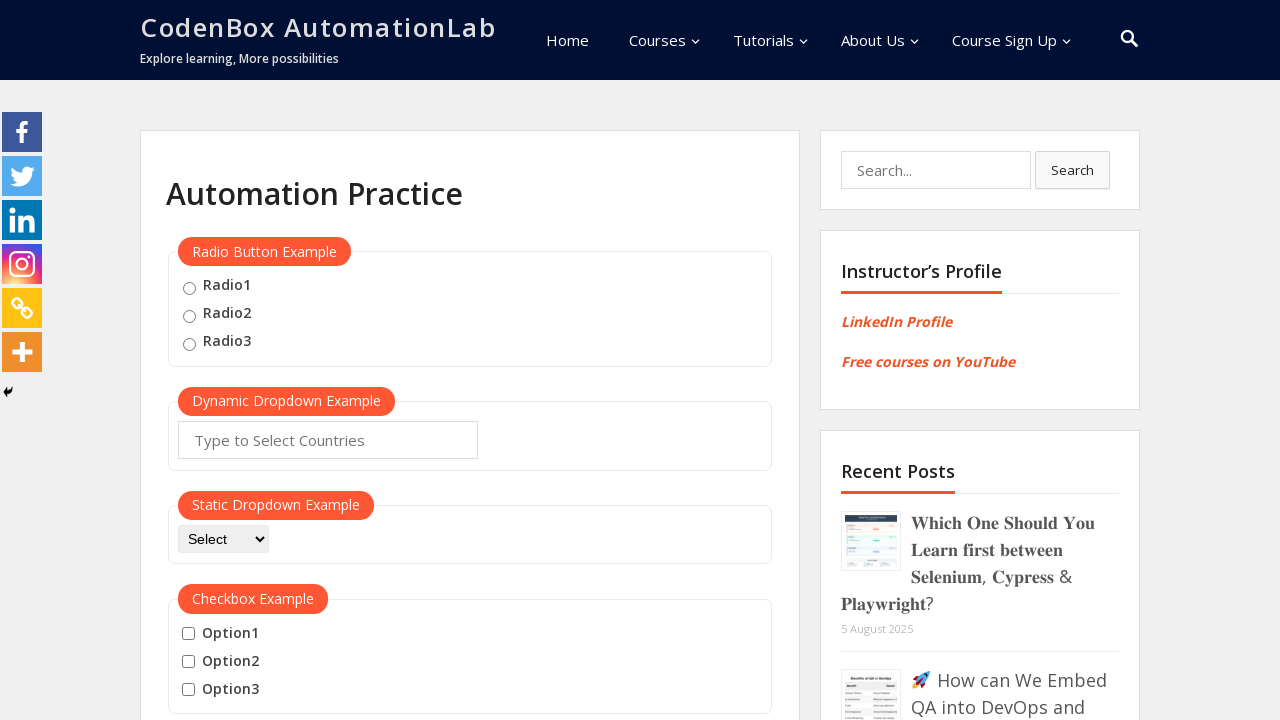

Clicked button to open new window at (237, 360) on #openwindow
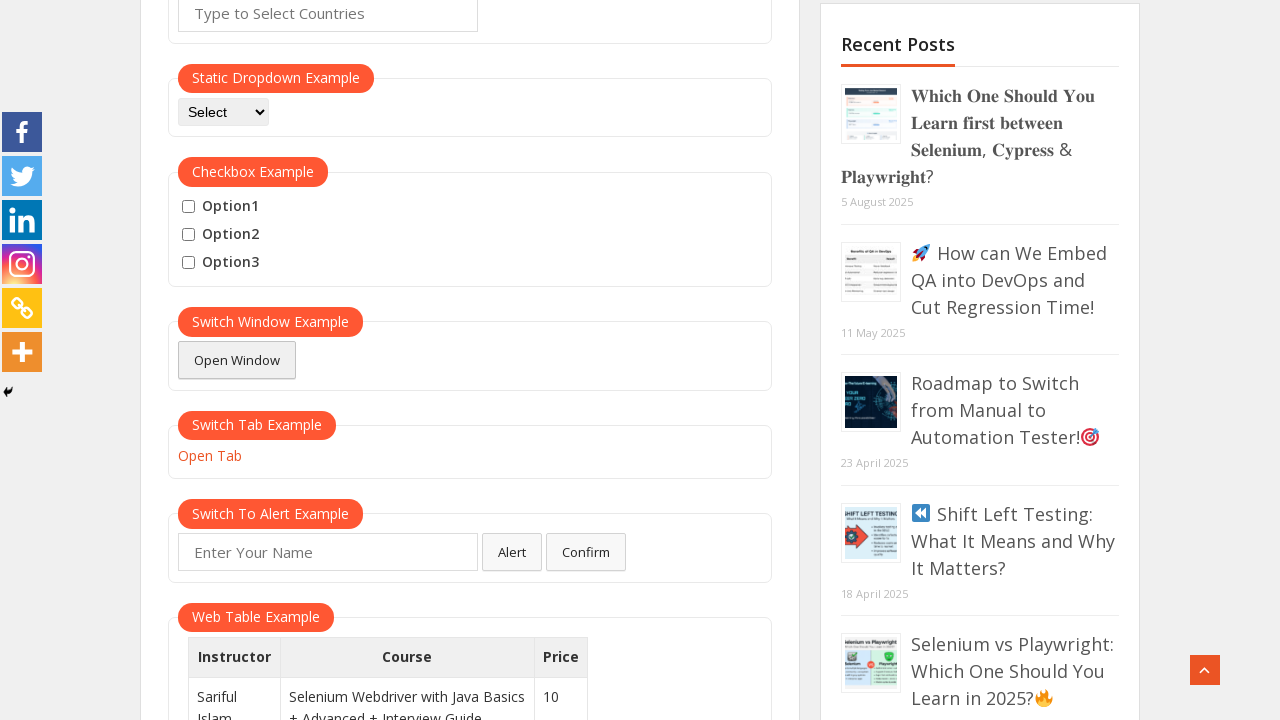

New window opened and captured
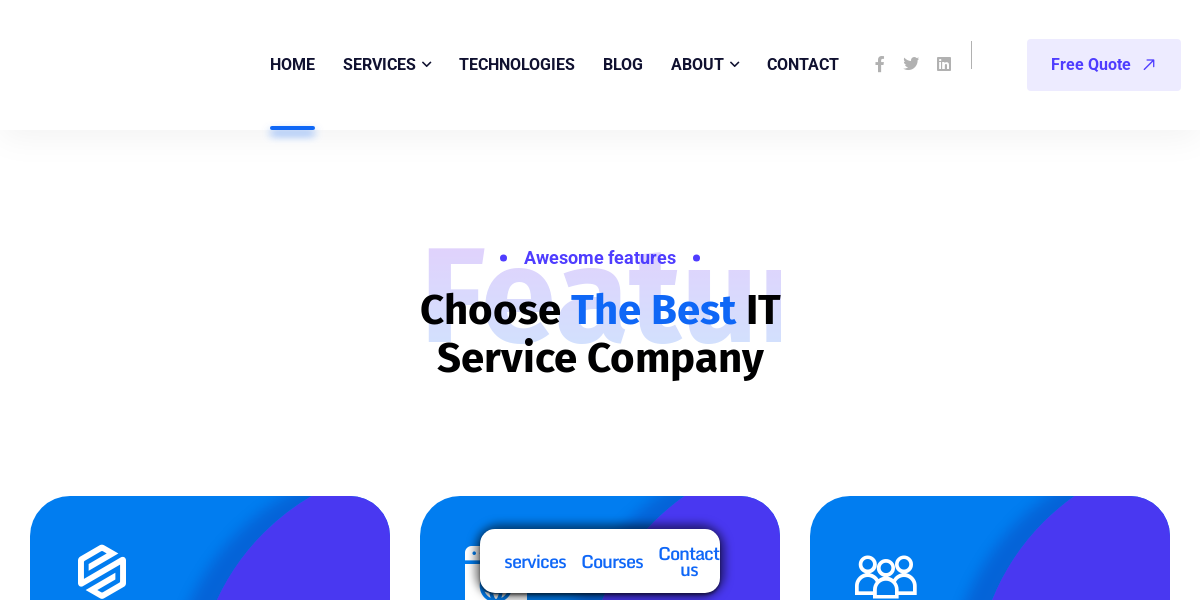

Clicked menu item in new window at (803, 64) on //*[@id="menu-item-9680"]/a/span[1]
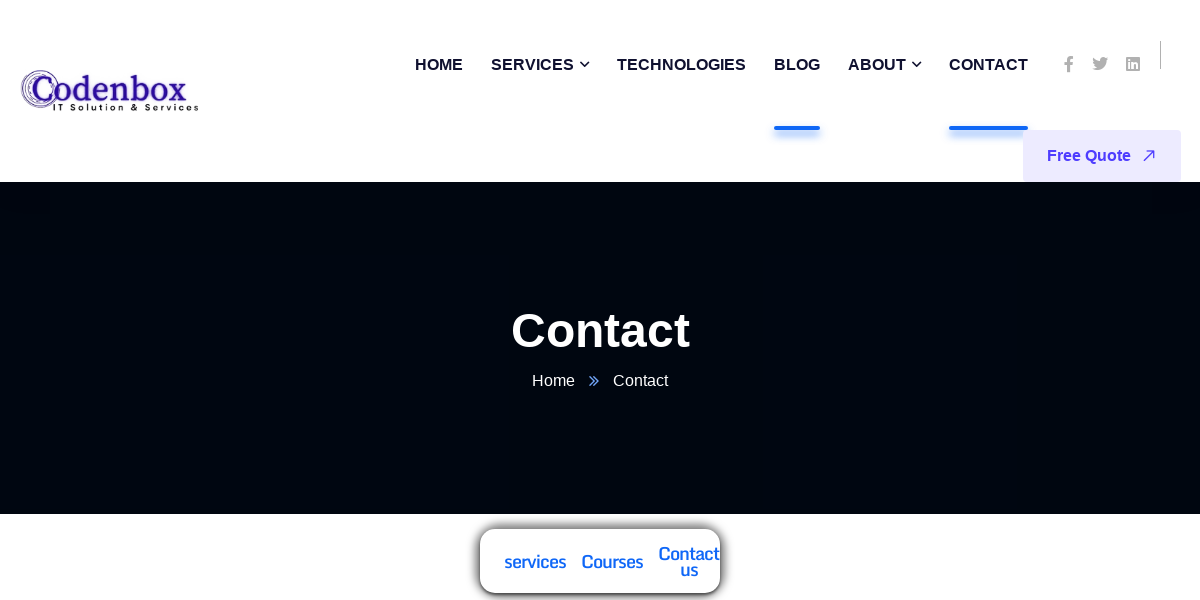

Switched back to original window
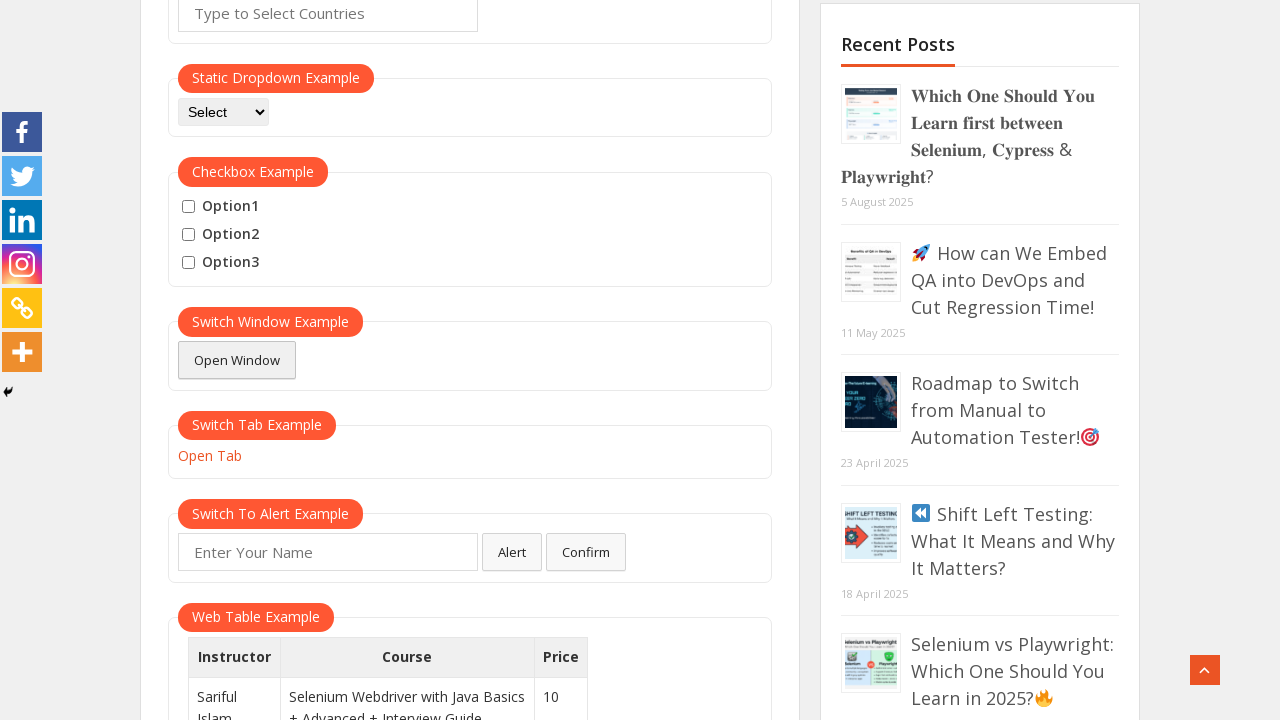

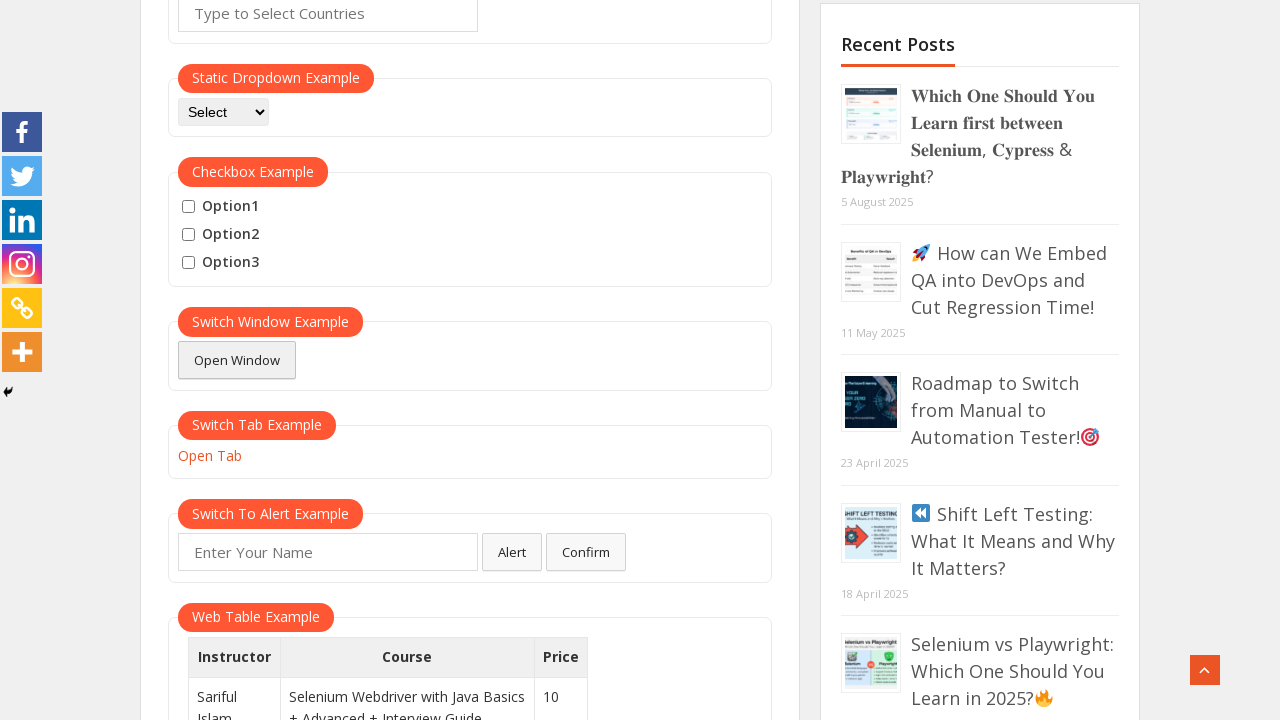